Tests timer alert by clicking the second button, verifying the alert text after 5 seconds, and accepting it

Starting URL: https://demoqa.com/alerts

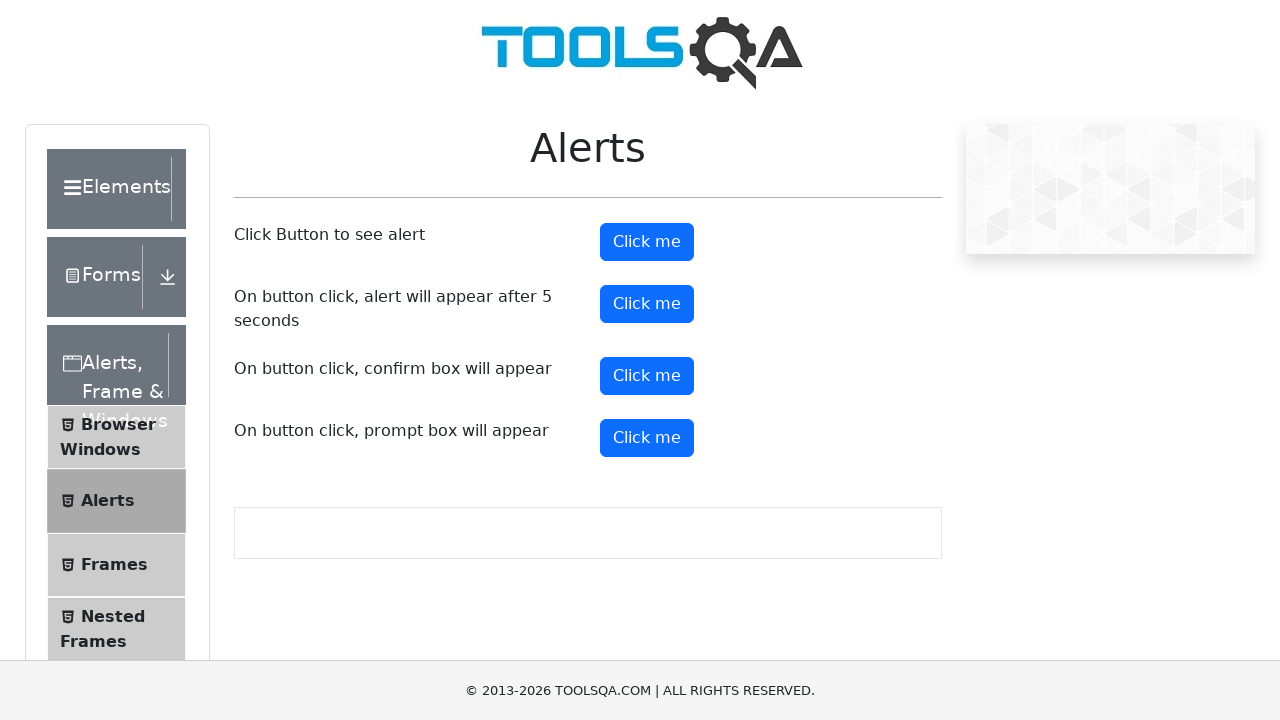

Dialog handler registered to capture and accept alert
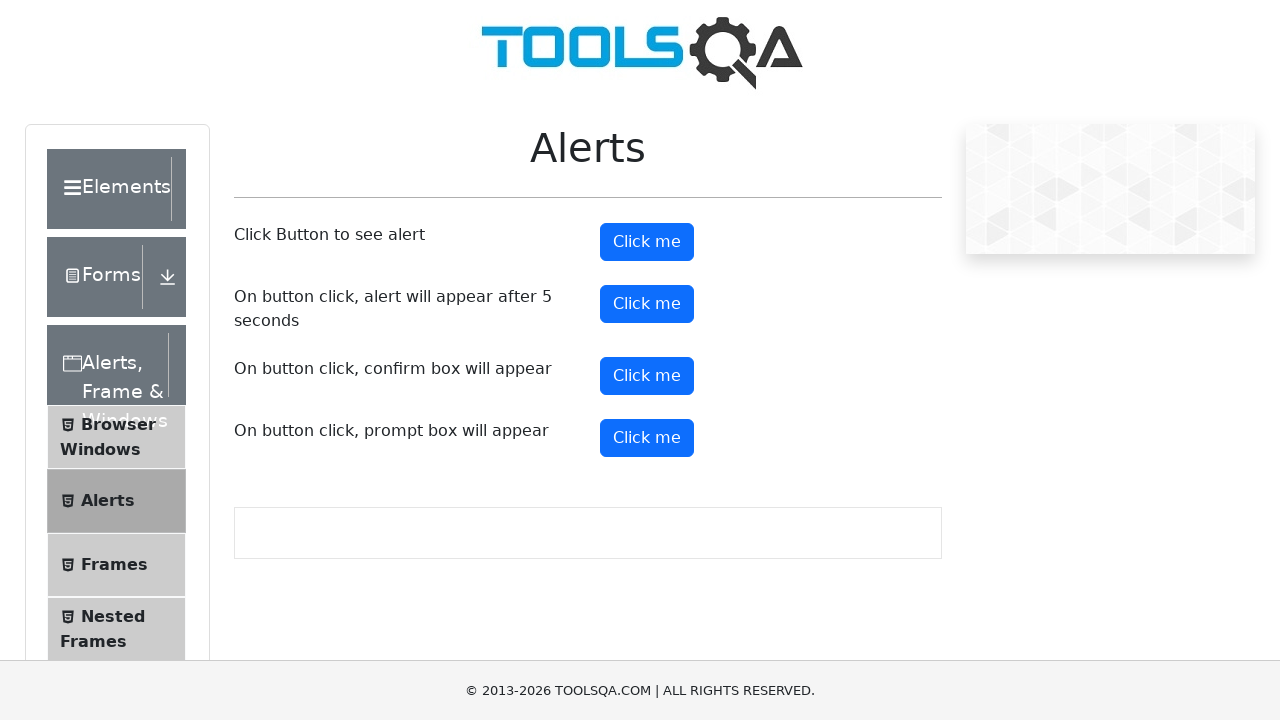

Clicked the timer alert button to trigger 5-second alert at (647, 304) on #timerAlertButton
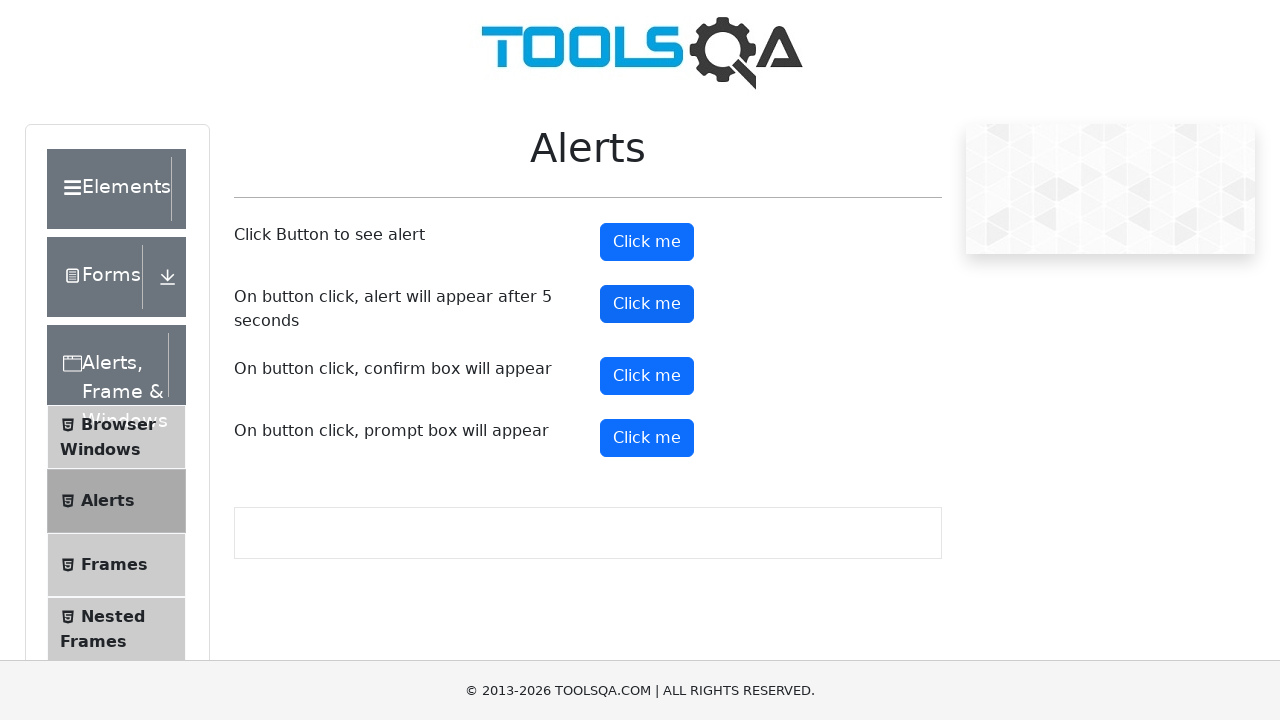

Waited 1 second to ensure alert dialog was fully processed
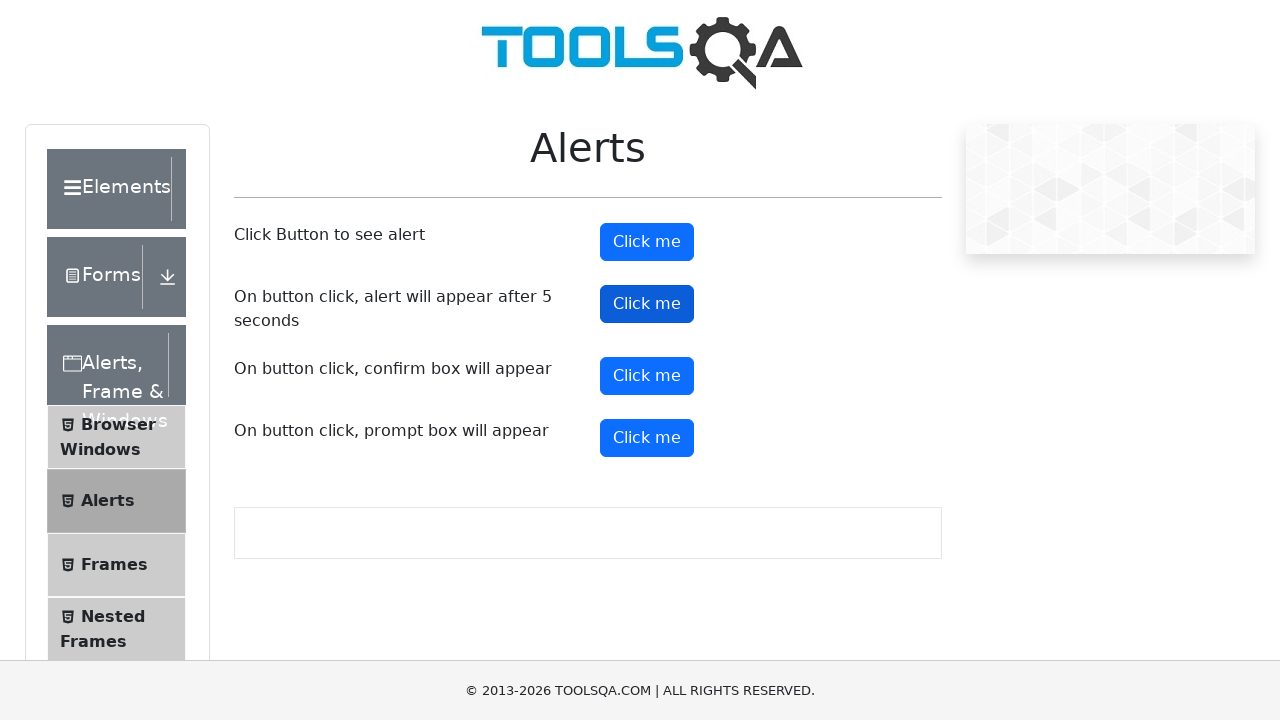

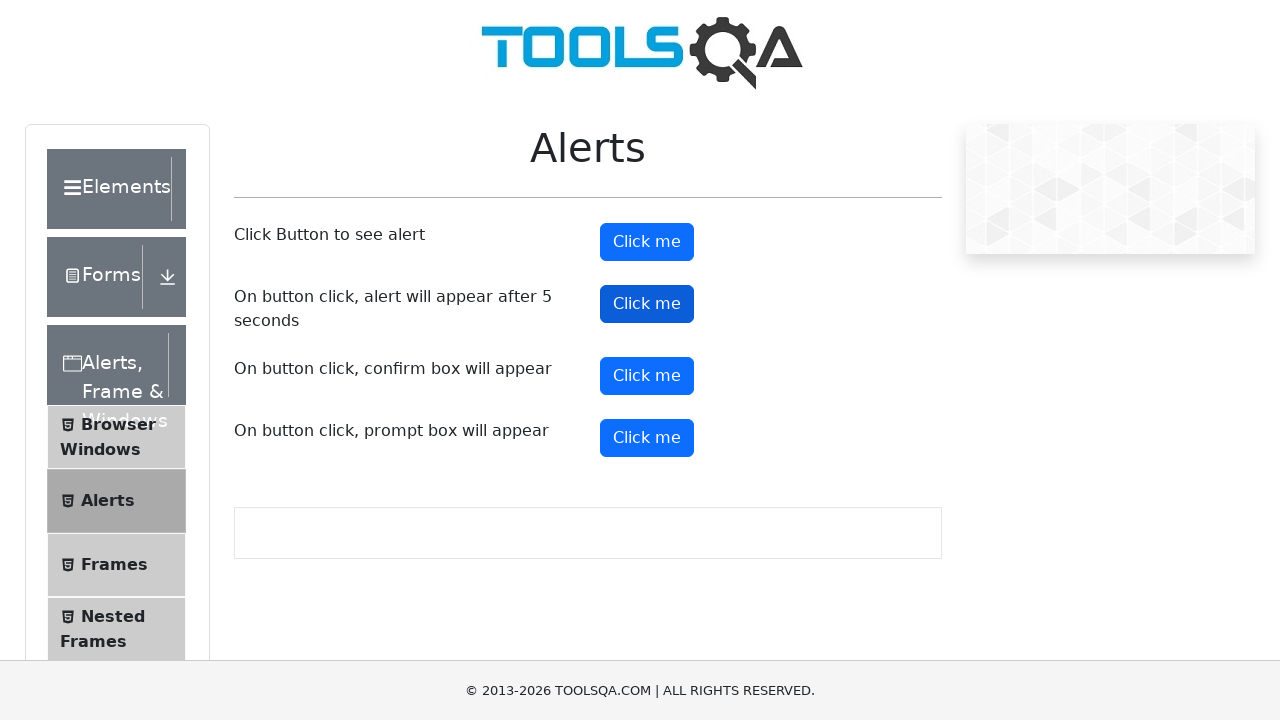